Tests that the complete all checkbox updates state when individual items are completed or cleared

Starting URL: https://demo.playwright.dev/todomvc

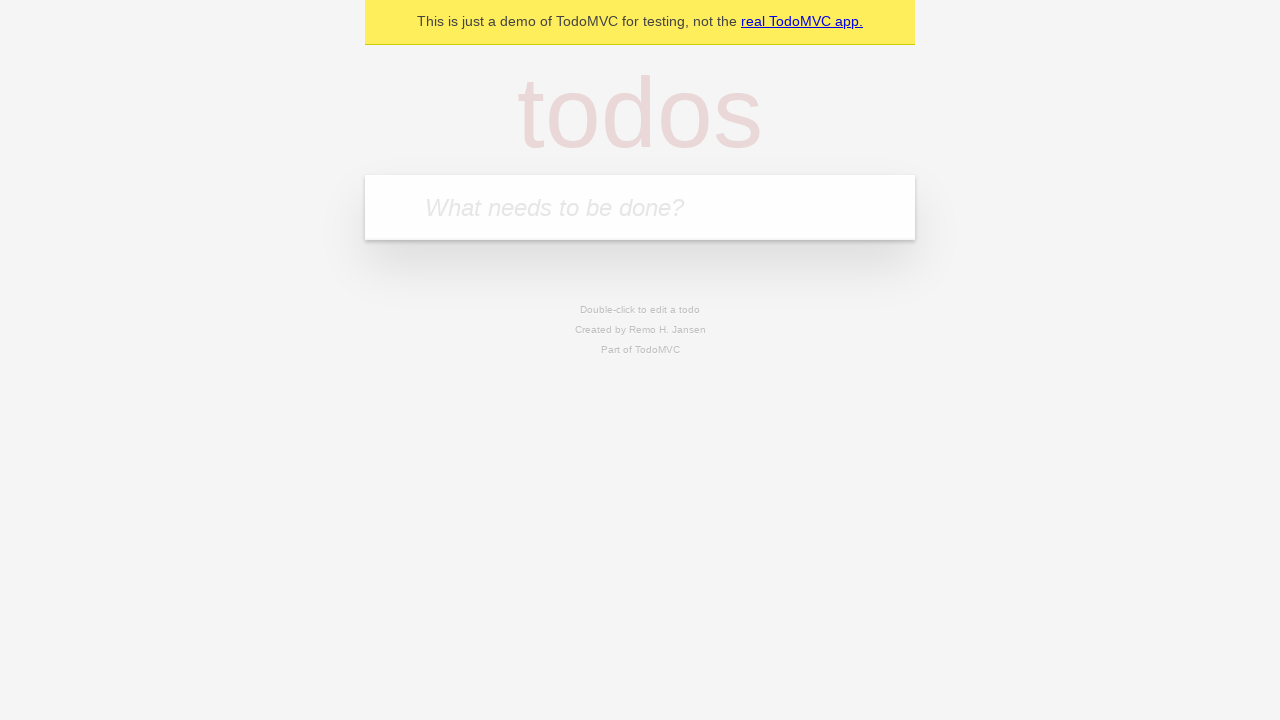

Filled input field with 'buy some cheese' on internal:attr=[placeholder="What needs to be done?"i]
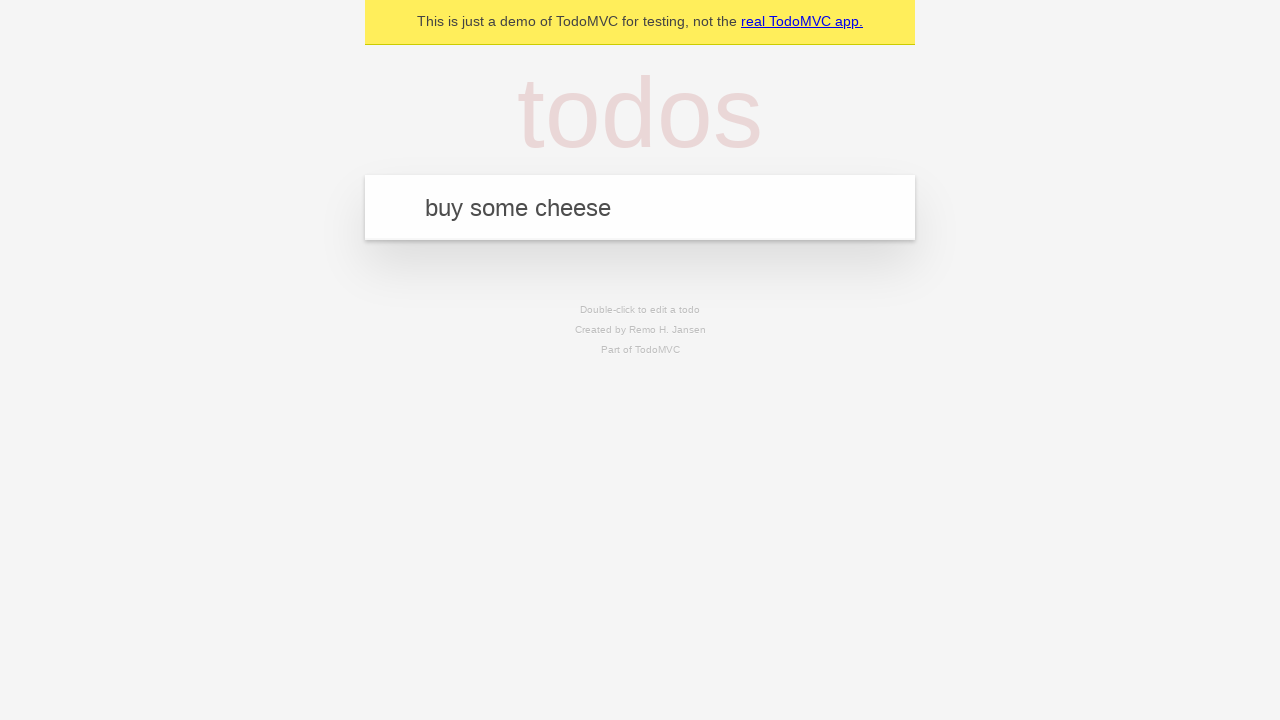

Pressed Enter to create first todo item on internal:attr=[placeholder="What needs to be done?"i]
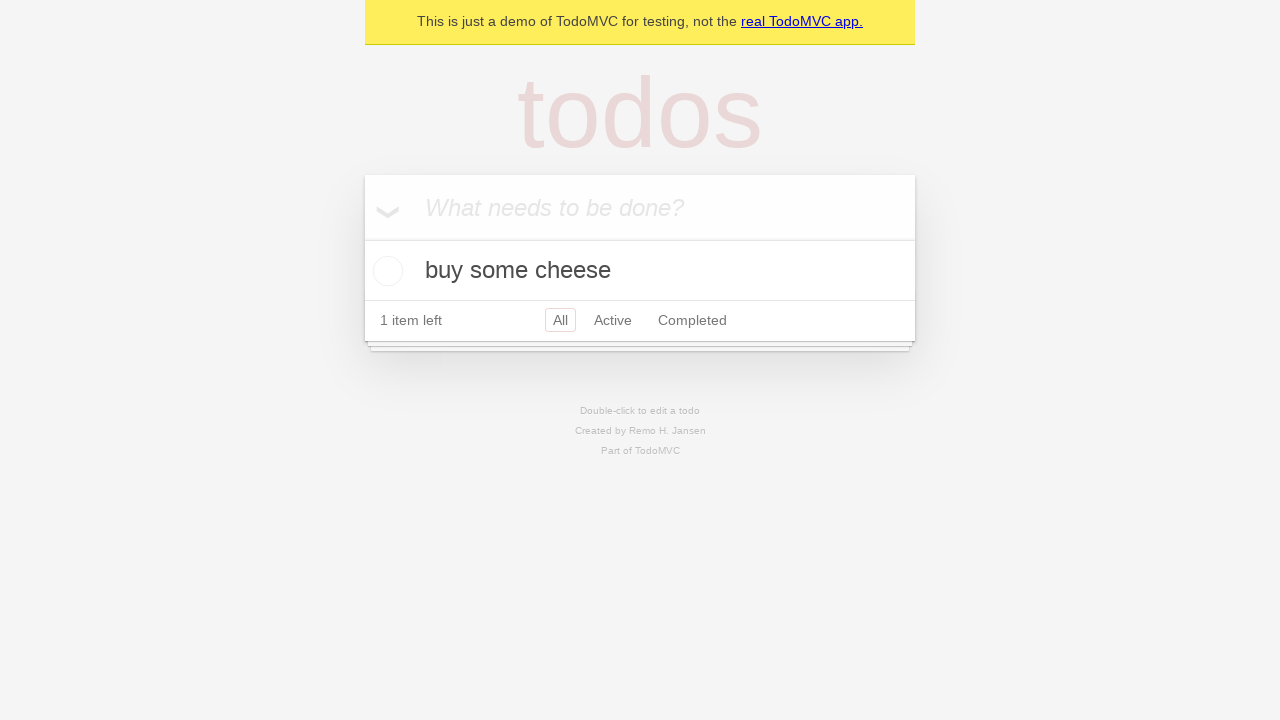

Filled input field with 'feed the cat' on internal:attr=[placeholder="What needs to be done?"i]
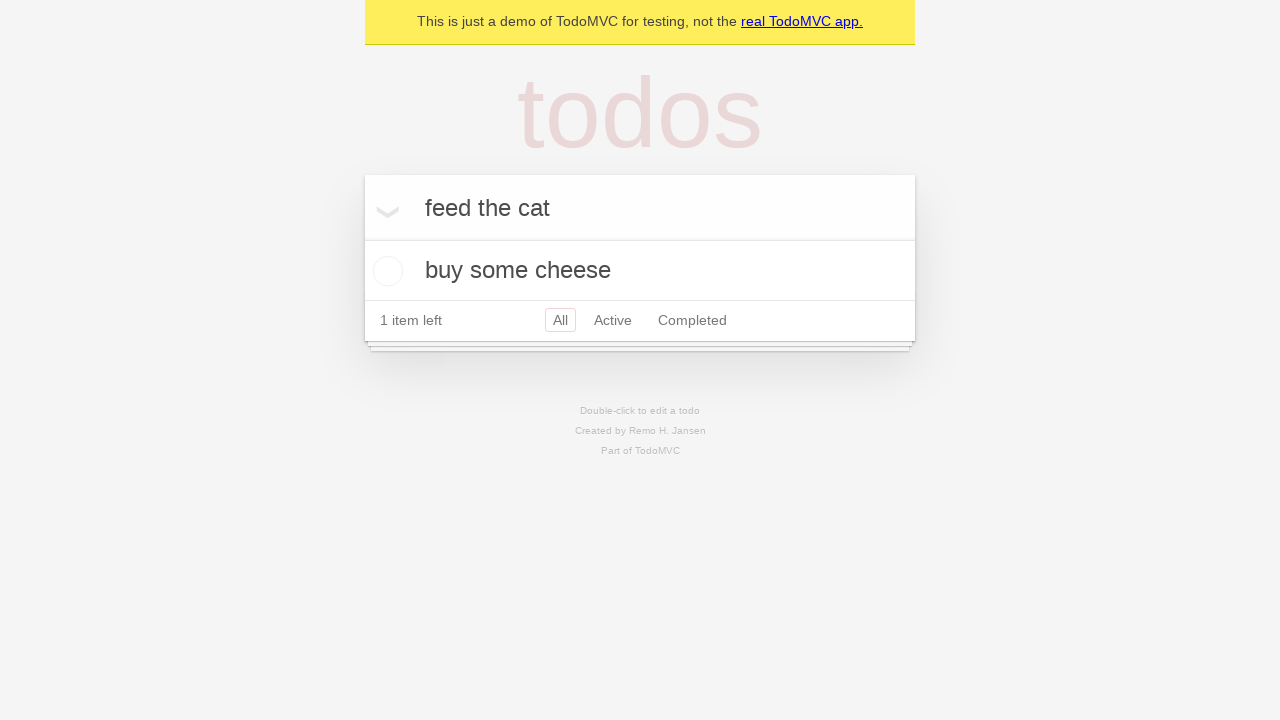

Pressed Enter to create second todo item on internal:attr=[placeholder="What needs to be done?"i]
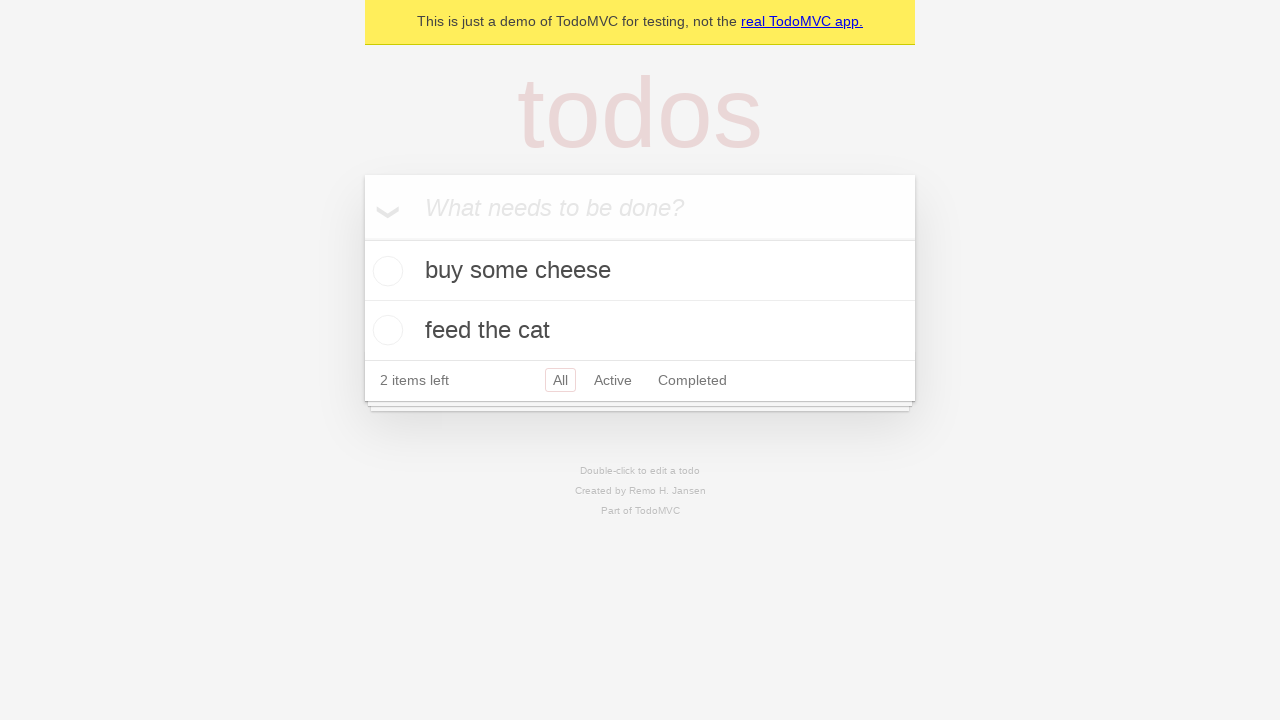

Filled input field with 'book a doctors appointment' on internal:attr=[placeholder="What needs to be done?"i]
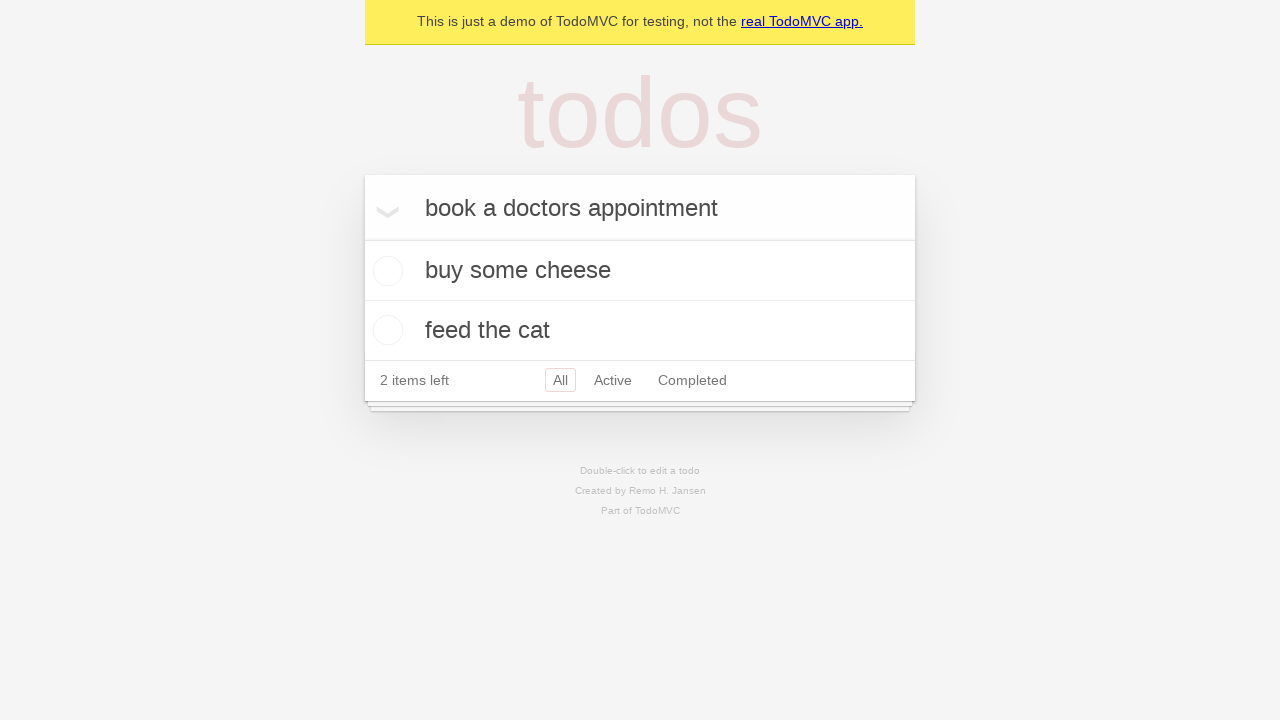

Pressed Enter to create third todo item on internal:attr=[placeholder="What needs to be done?"i]
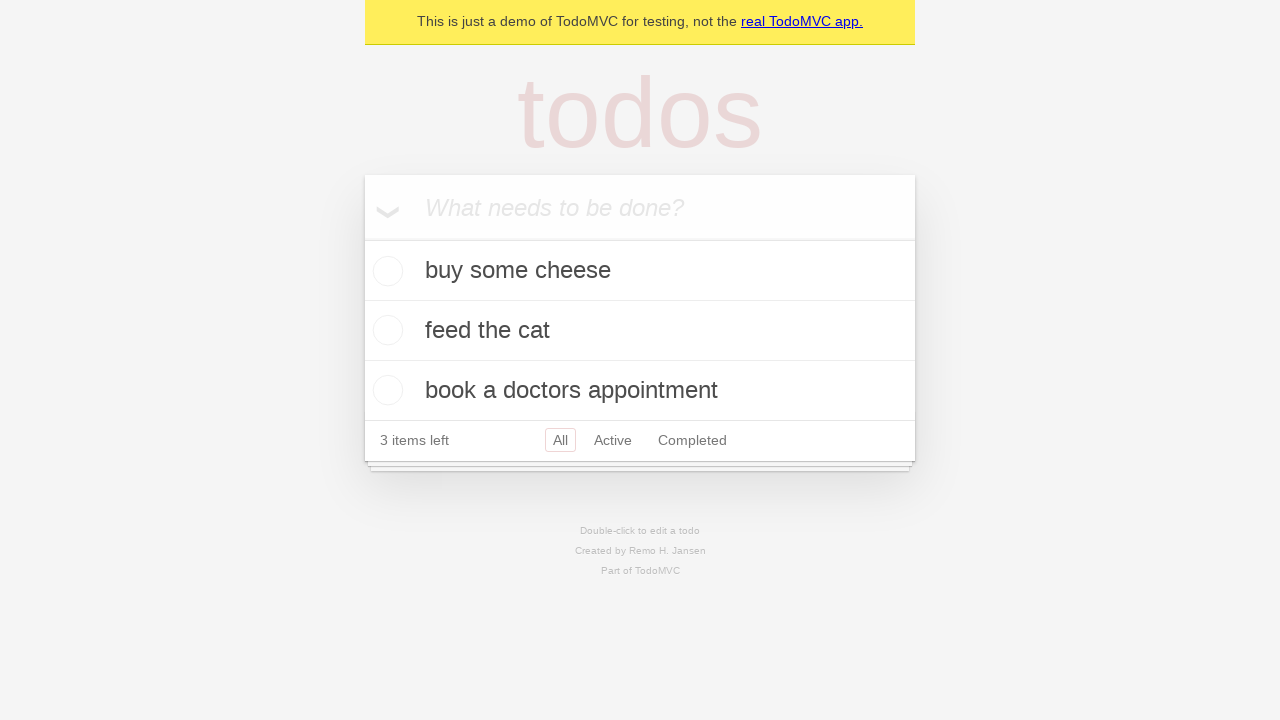

Checked 'Mark all as complete' checkbox to complete all items at (362, 238) on internal:label="Mark all as complete"i
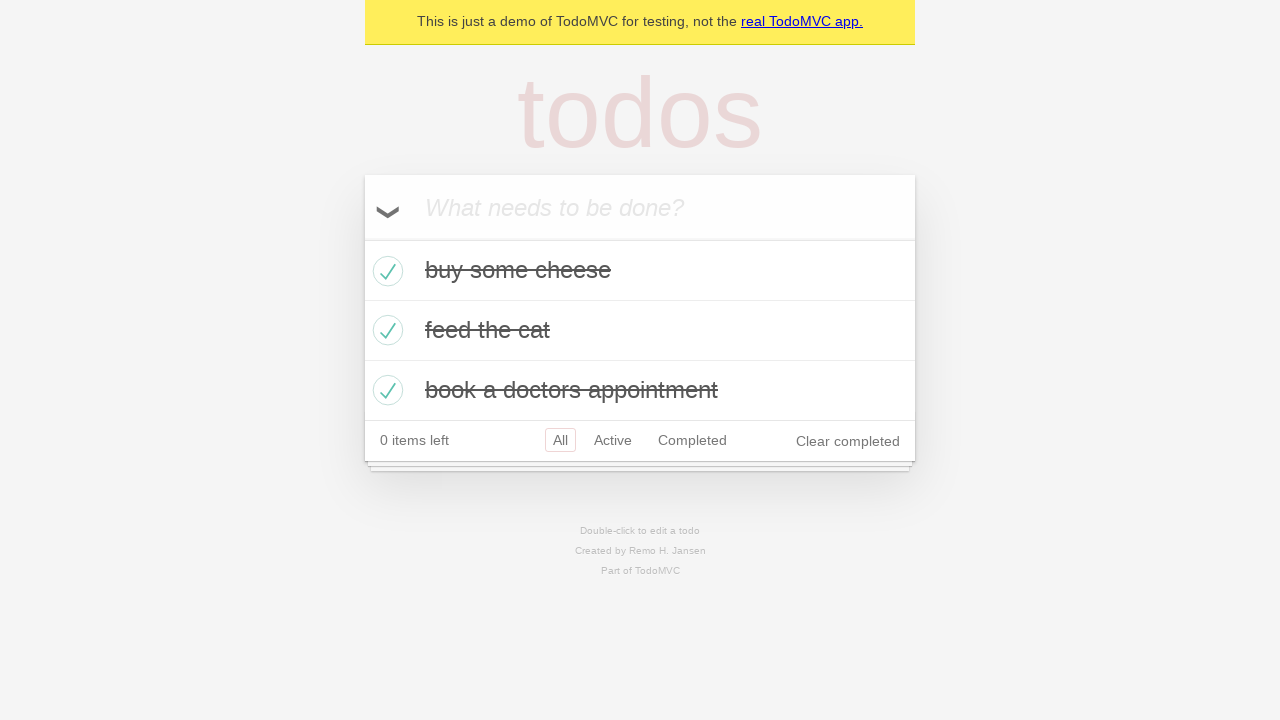

Unchecked first todo item checkbox at (385, 271) on internal:testid=[data-testid="todo-item"s] >> nth=0 >> internal:role=checkbox
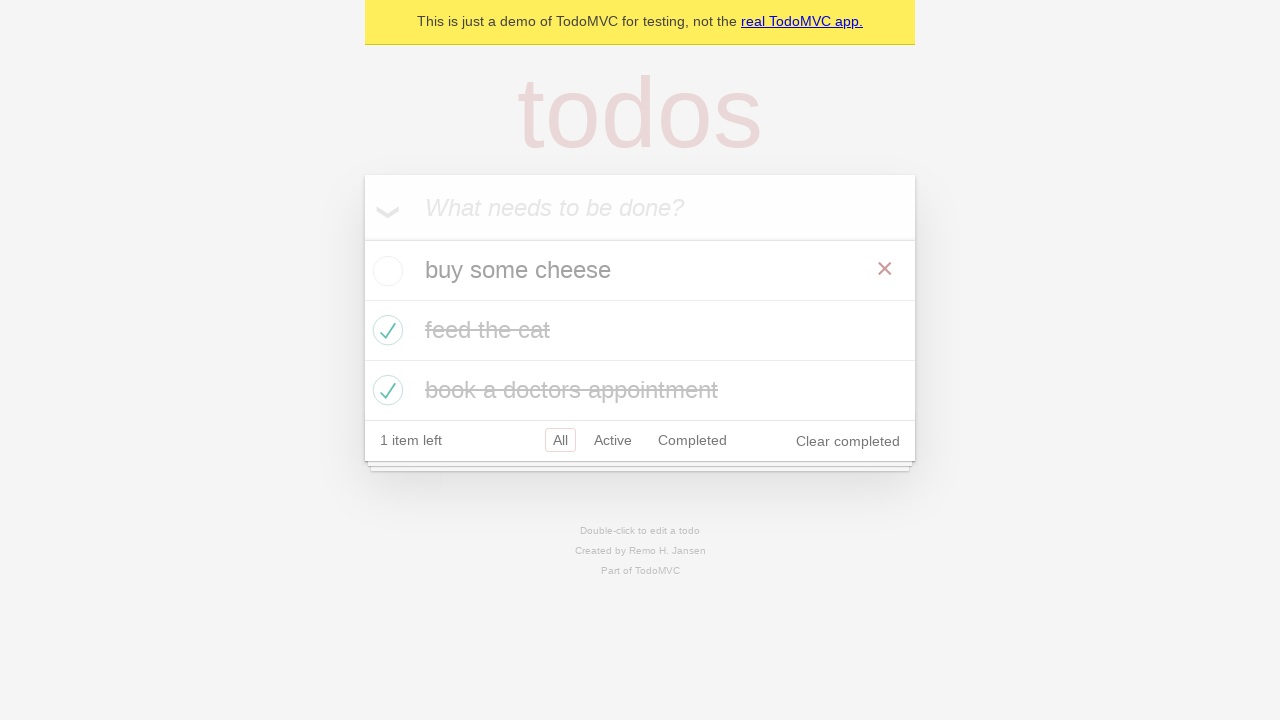

Checked first todo item checkbox again at (385, 271) on internal:testid=[data-testid="todo-item"s] >> nth=0 >> internal:role=checkbox
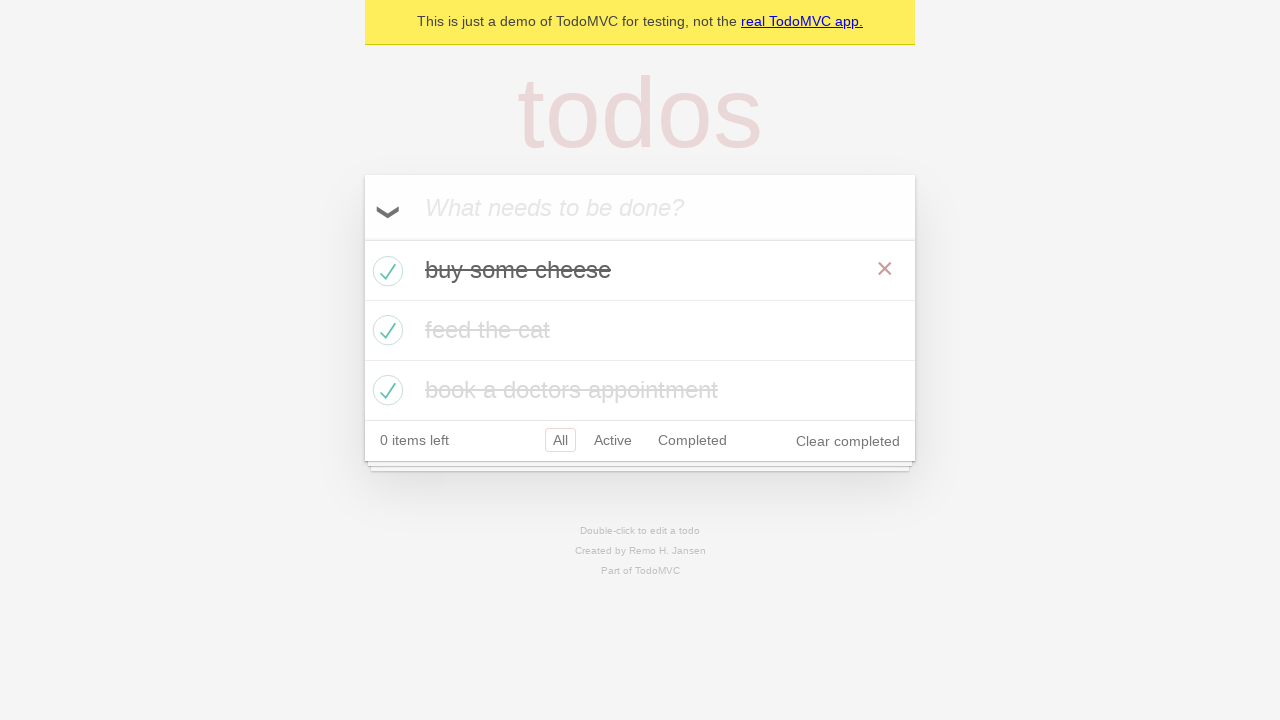

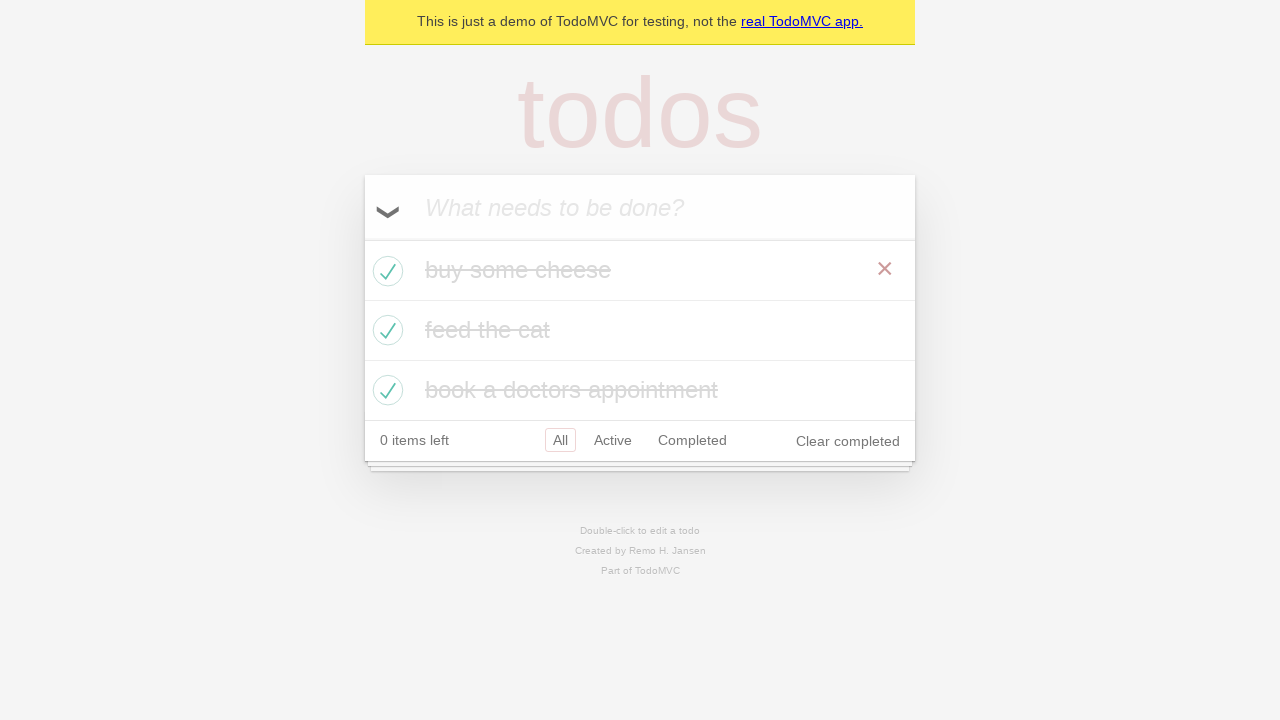